Navigates to Rahul Shetty Academy's automation practice page with maximized window and cleared cookies

Starting URL: https://rahulshettyacademy.com/AutomationPractice/

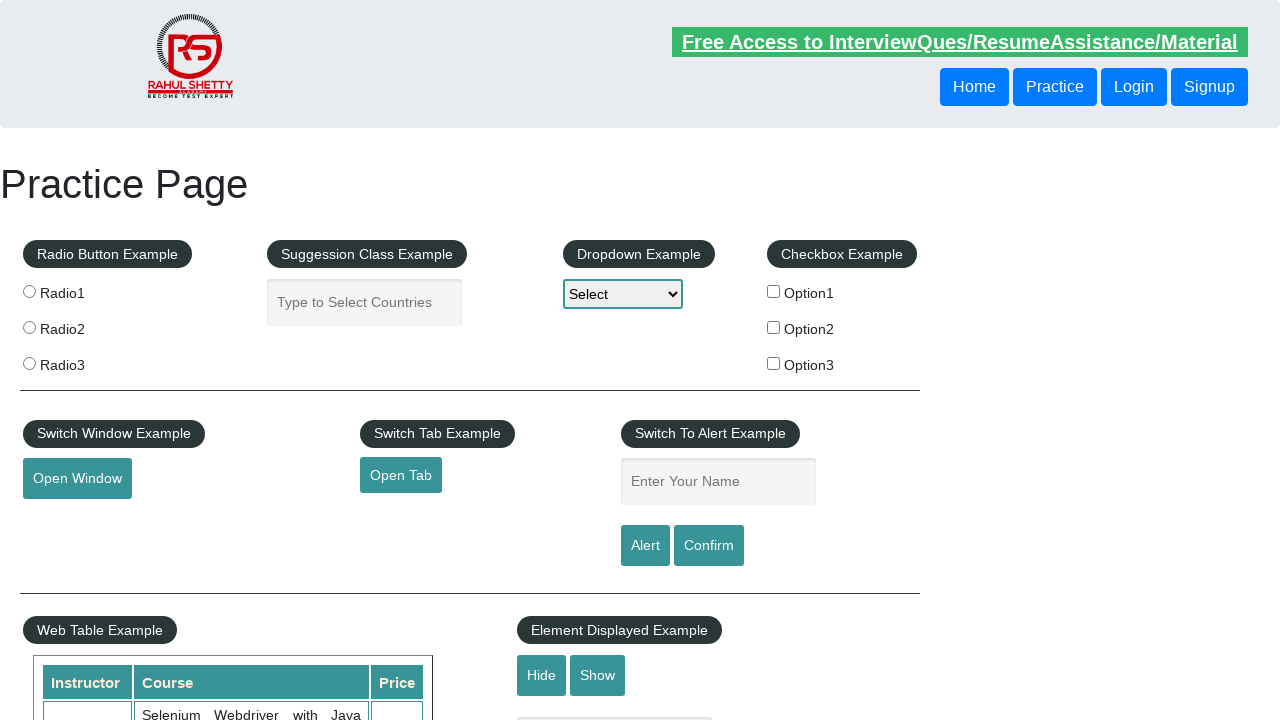

Waited for page to reach networkidle state - Rahul Shetty Academy automation practice page fully loaded with maximized window and cleared cookies
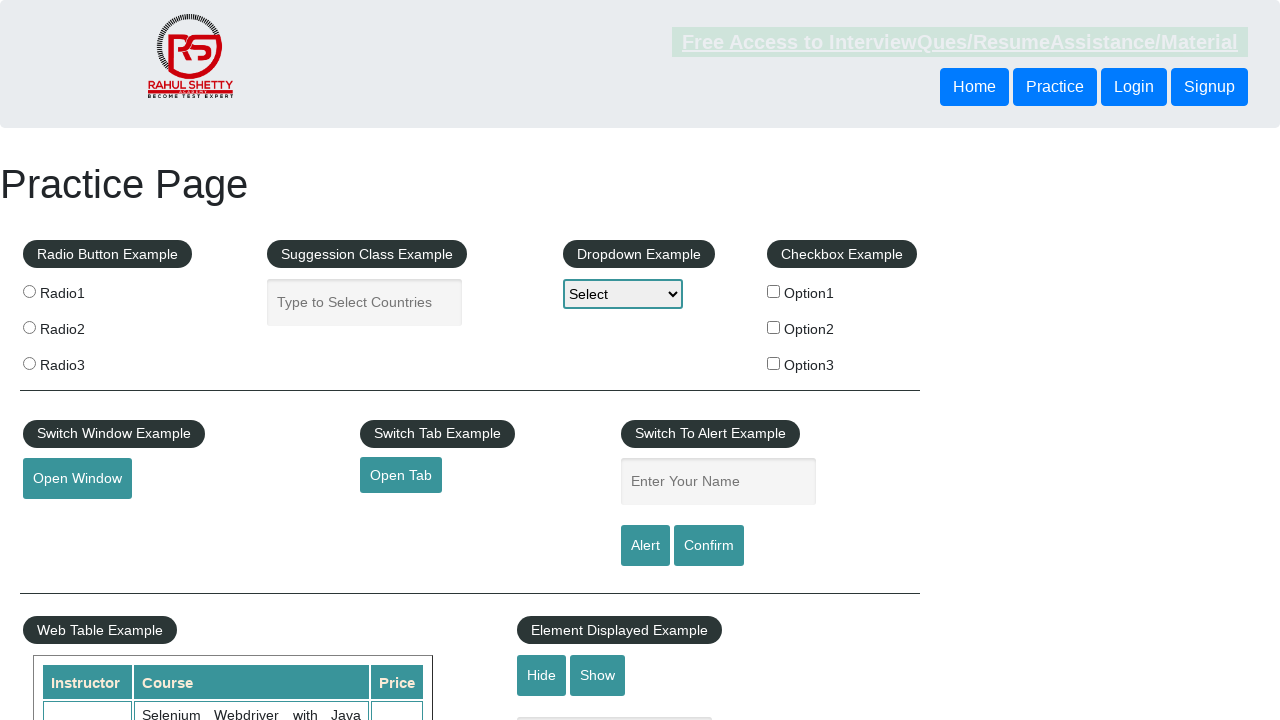

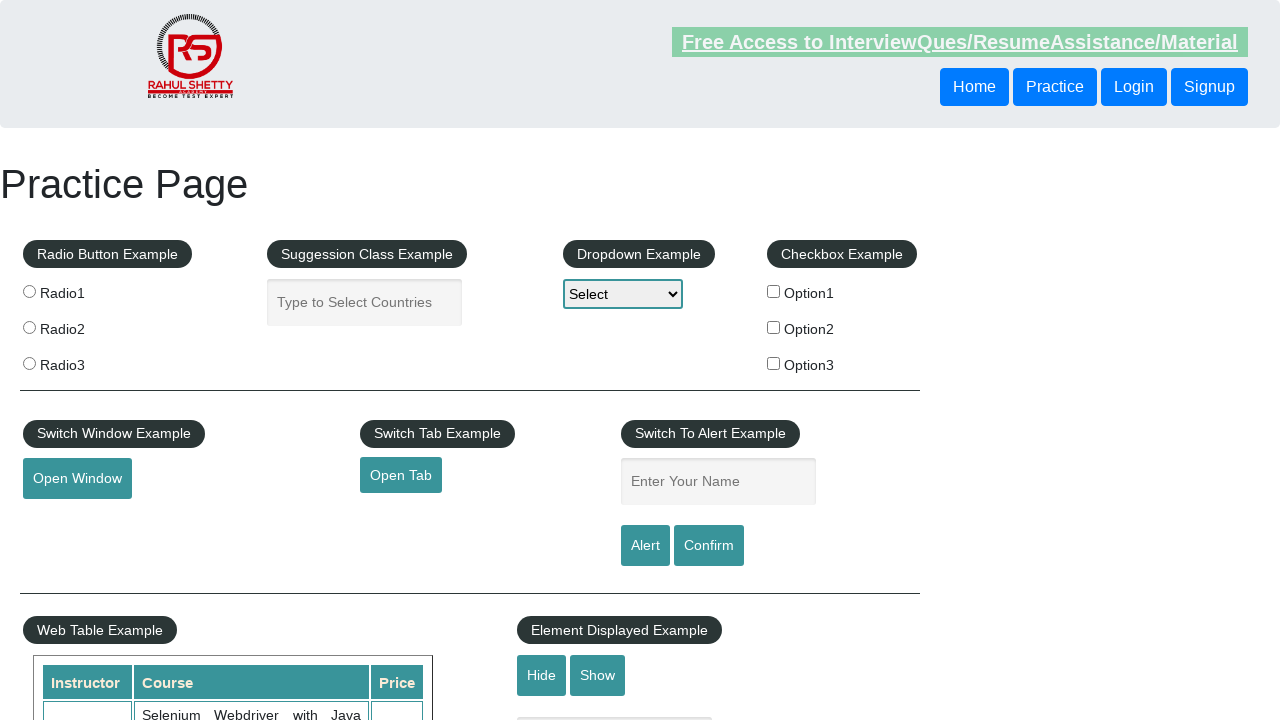